Tests various functionality on the-internet.herokuapp.com including A/B testing navigation, add/remove elements, and basic auth attempt

Starting URL: https://the-internet.herokuapp.com

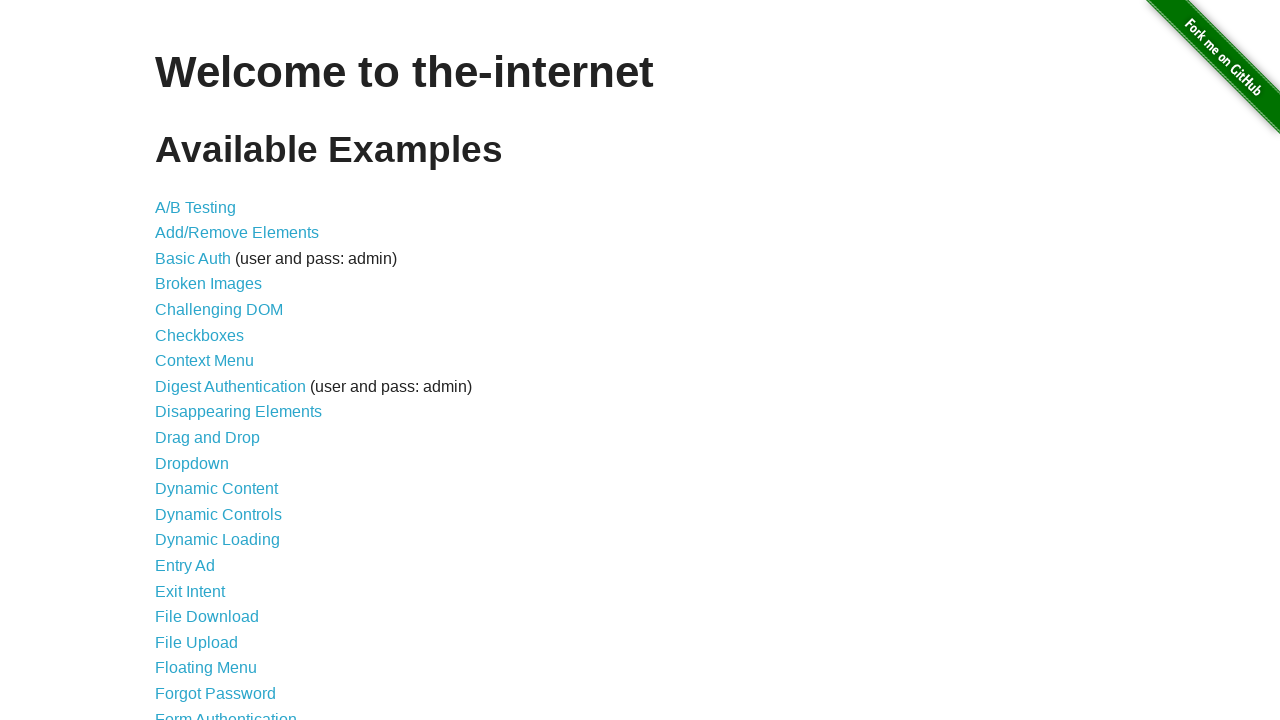

Clicked A/B Testing link at (196, 207) on xpath=//a[contains(text(),'A/B Testing')]
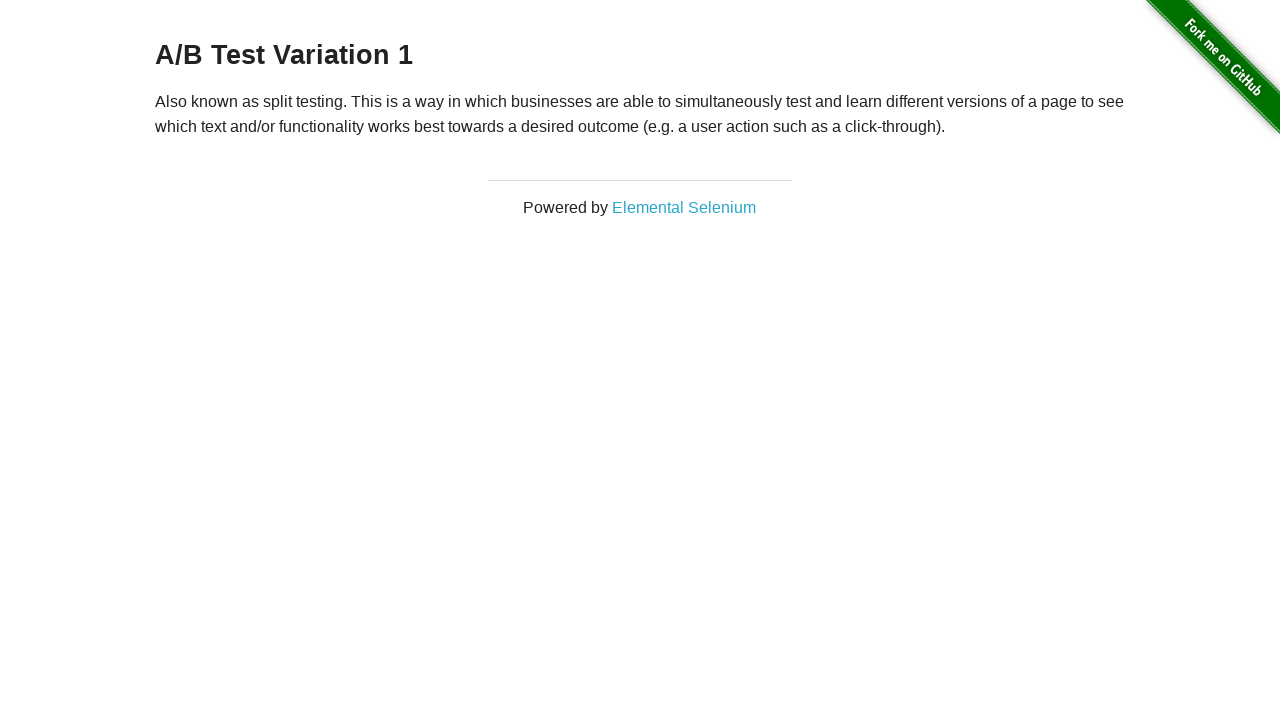

Navigated back from A/B Testing page
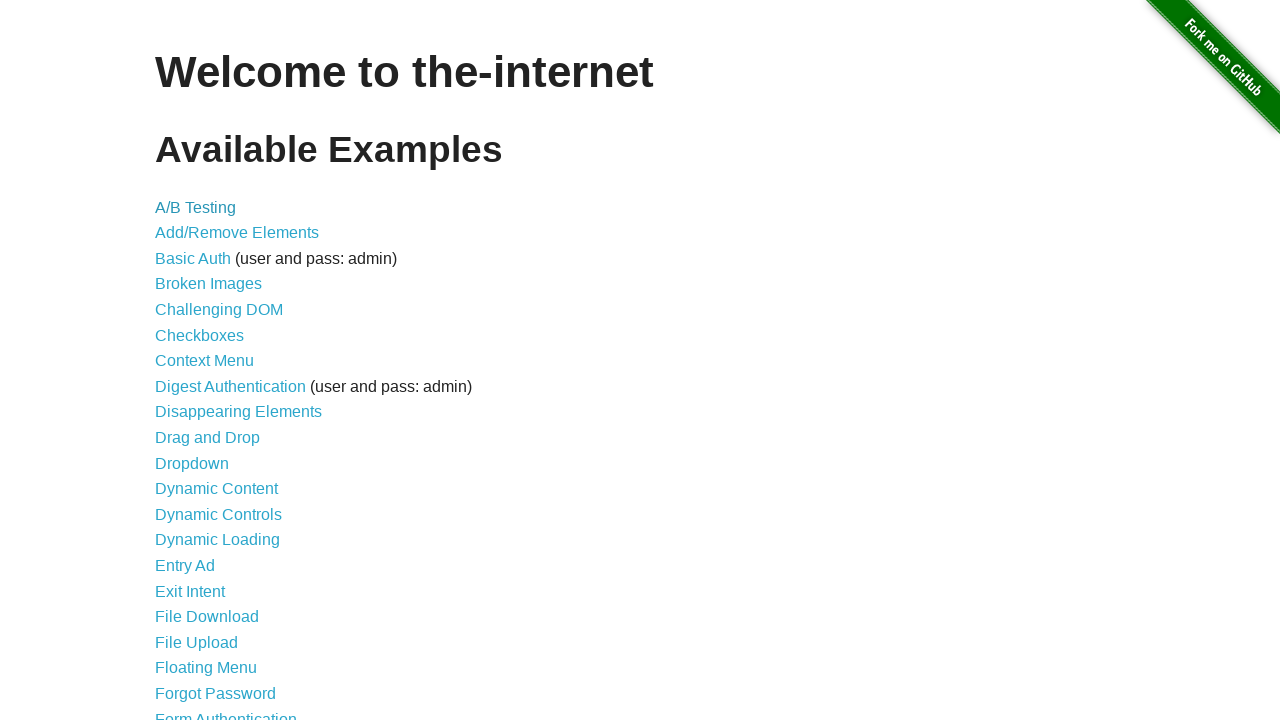

Clicked Add/Remove Elements link at (237, 233) on xpath=//a[contains(text(),'Add/Remove Elements')]
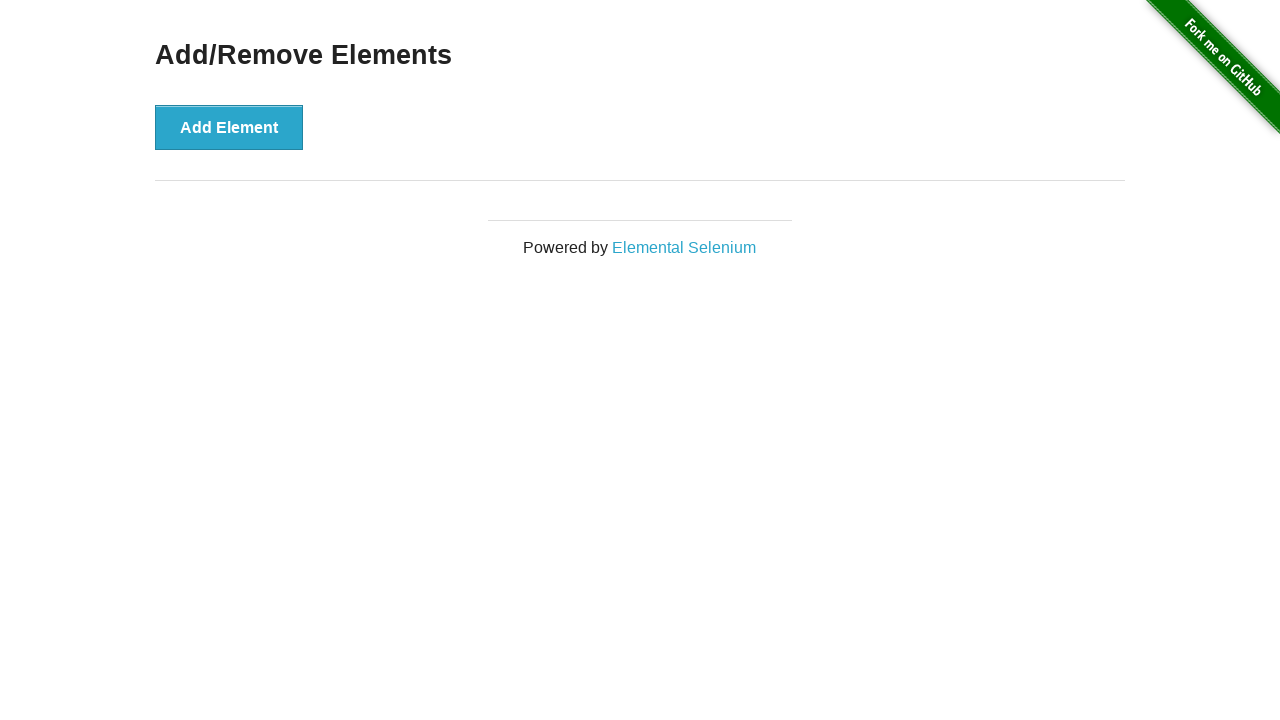

Clicked button to add element at (229, 127) on xpath=//button[@onclick='addElement()']
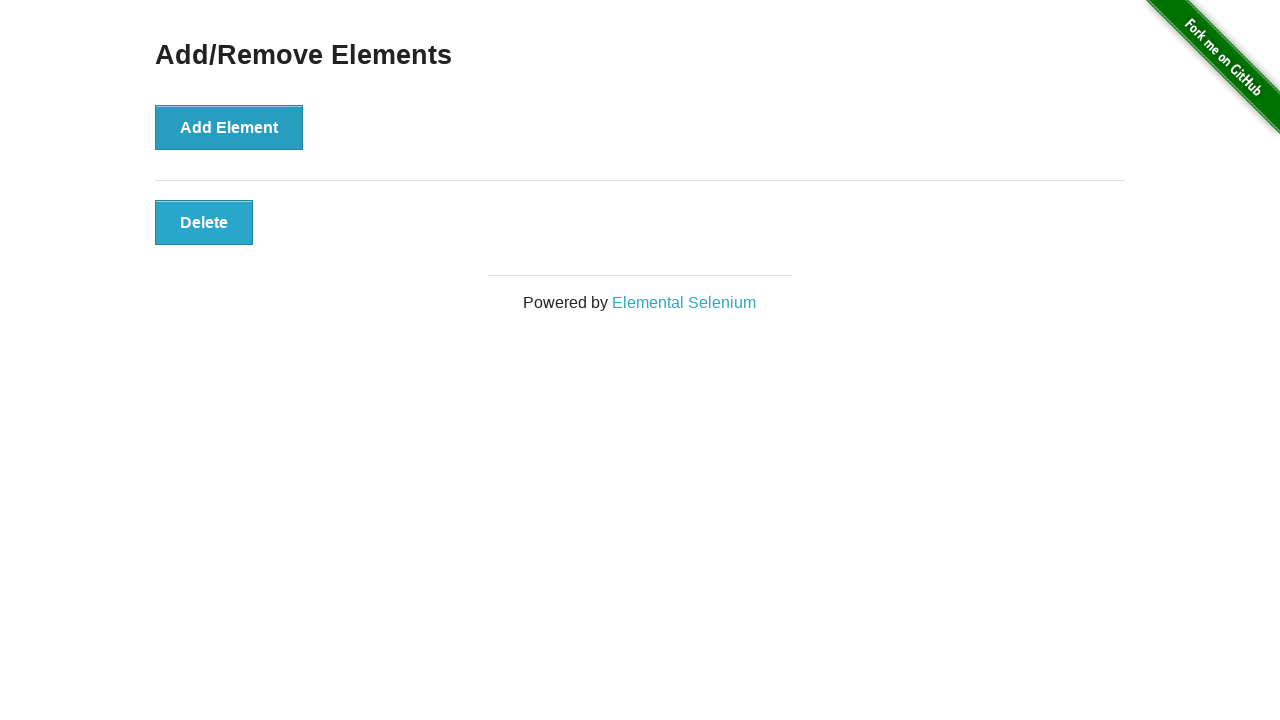

Clicked and deleted the manually added element at (204, 222) on button.added-manually
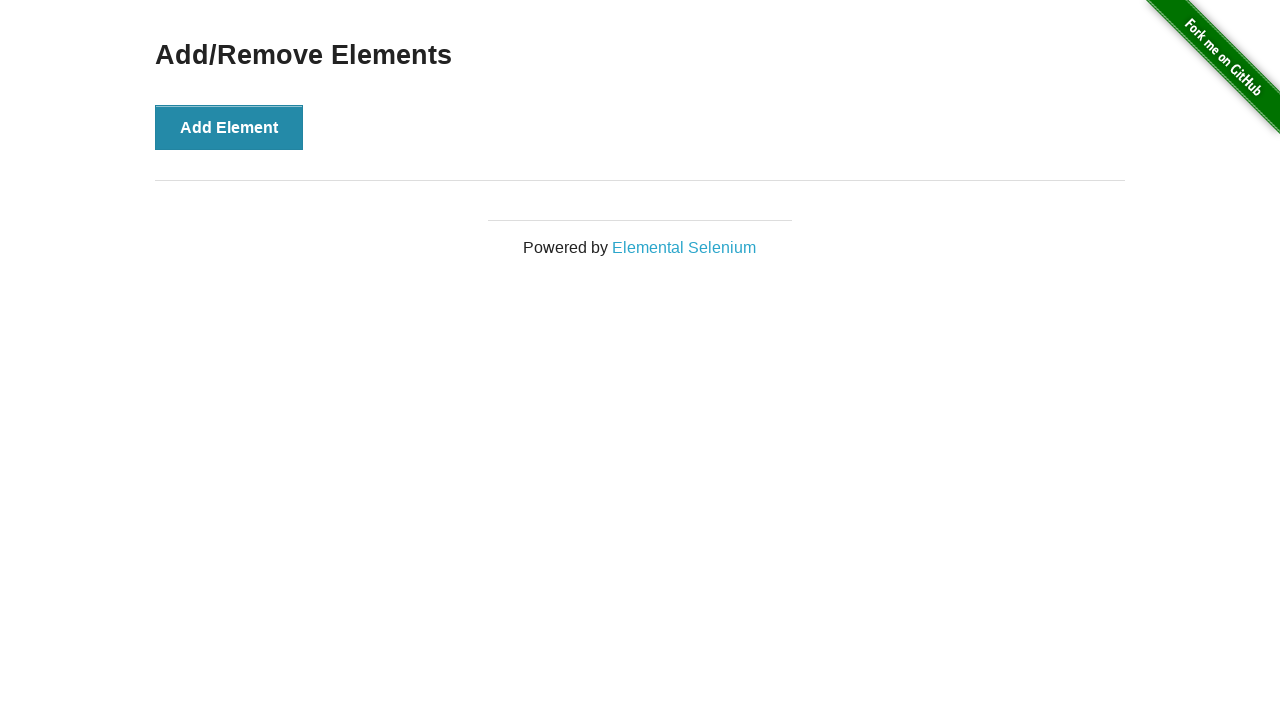

Navigated back from Add/Remove Elements page
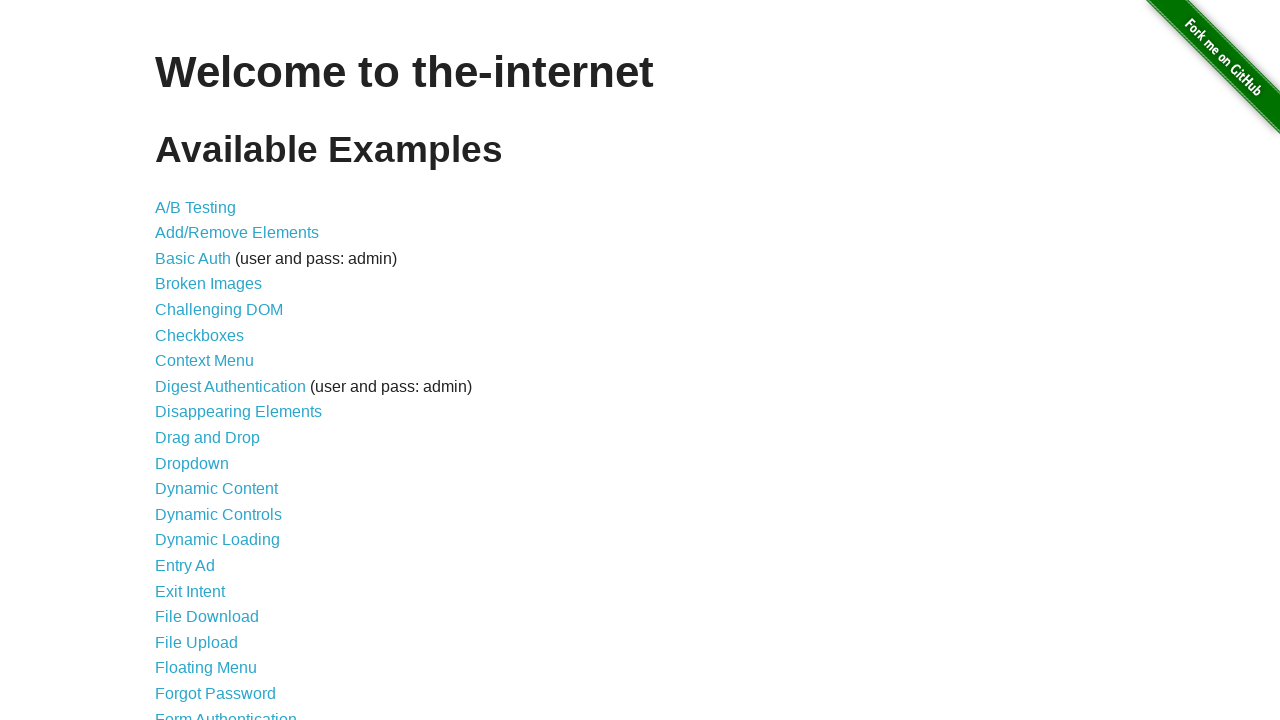

Clicked Basic Auth link at (193, 258) on xpath=//a[contains(text(),'Basic Auth')]
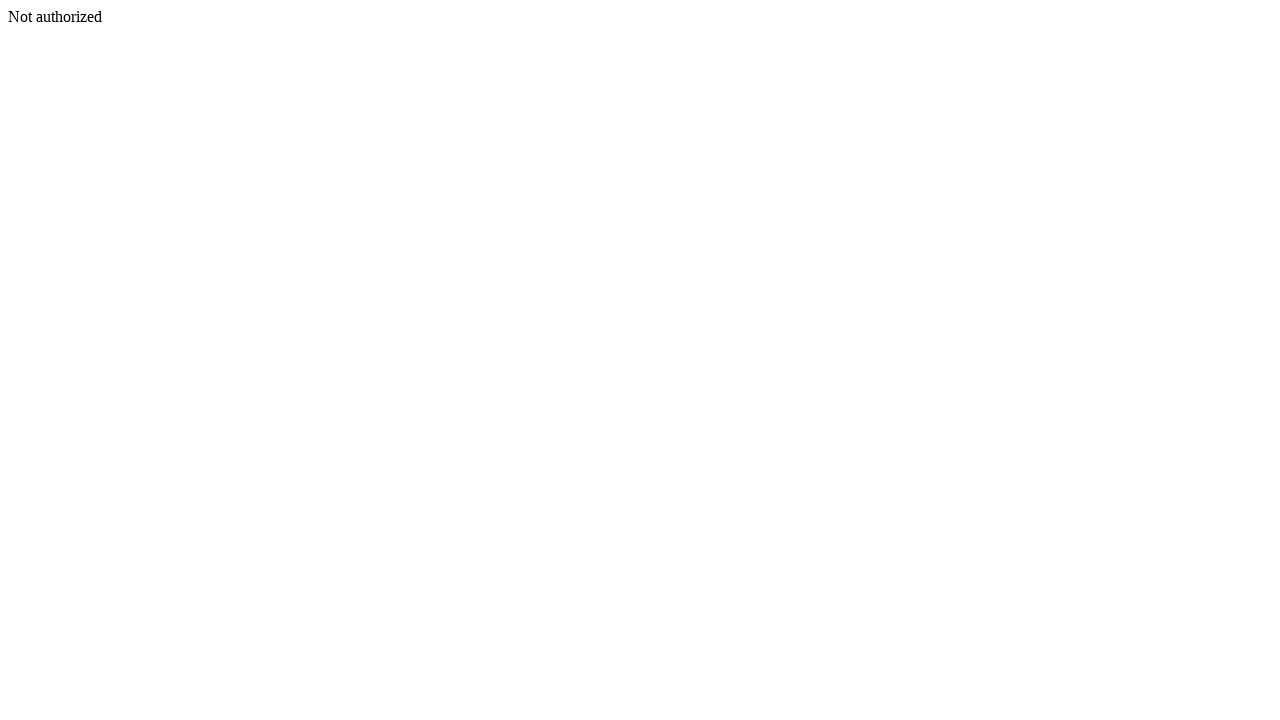

Basic Auth form fields not found (handled via browser dialog) on #username
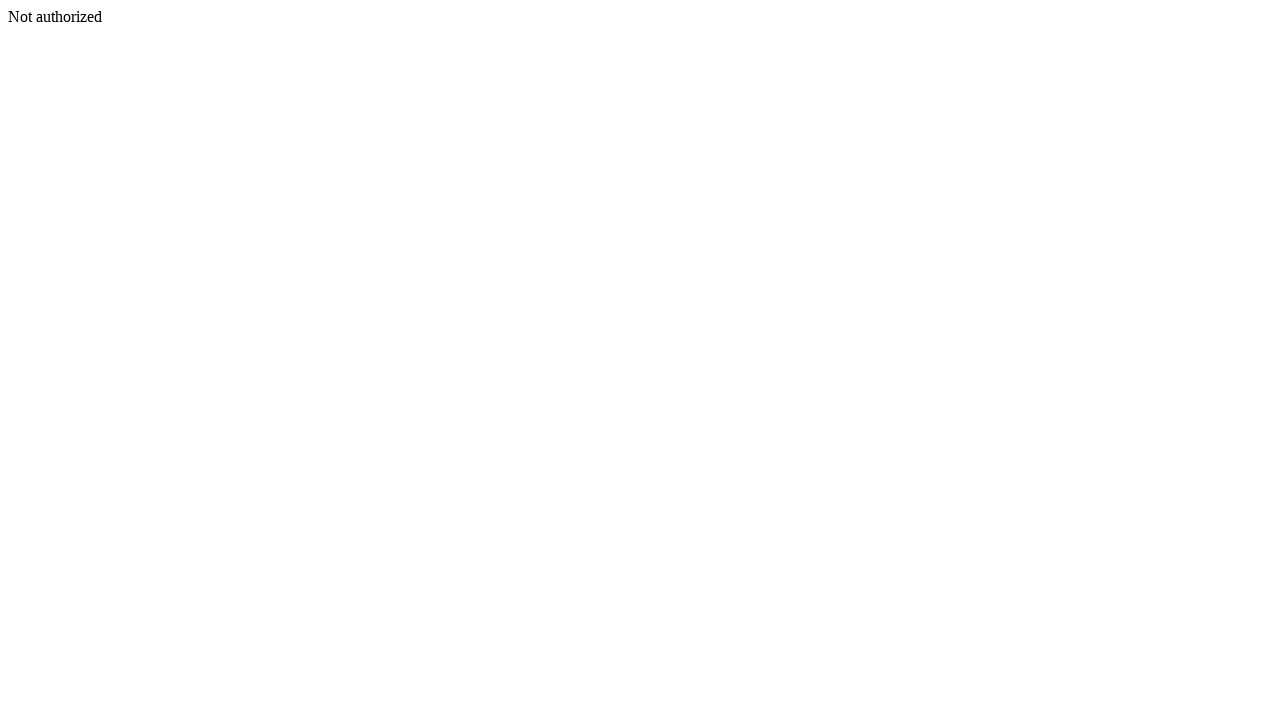

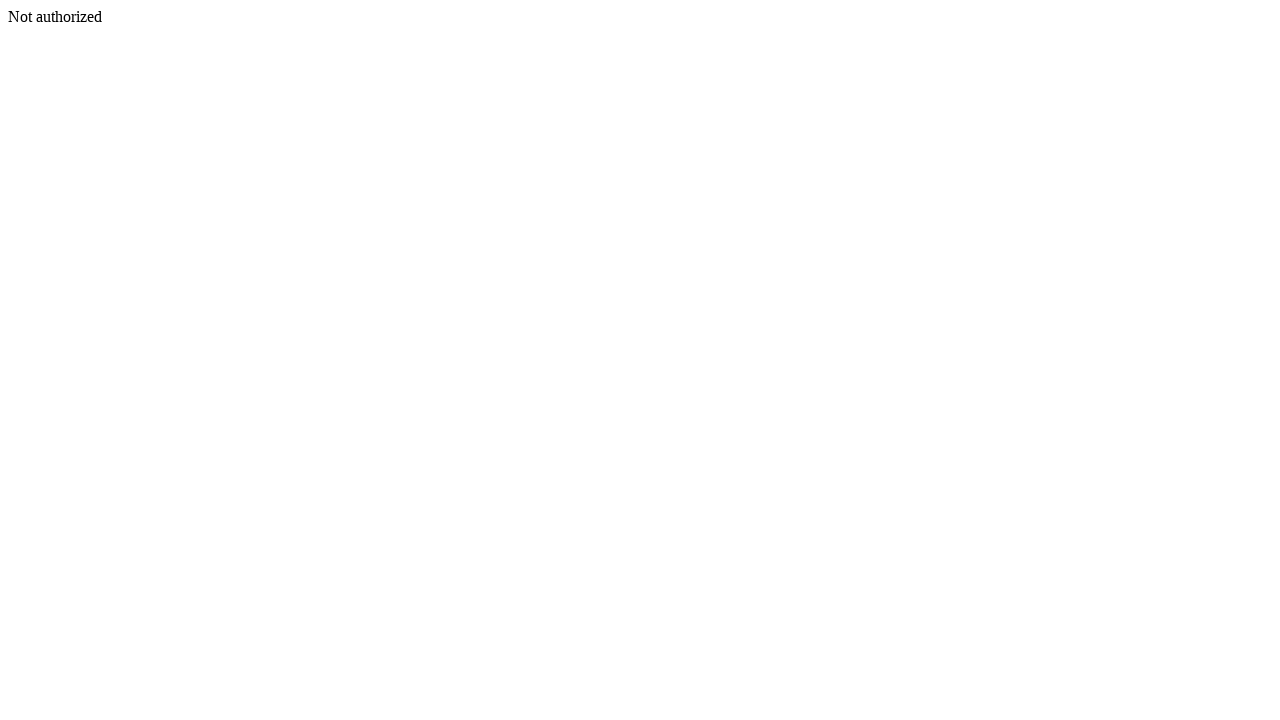